Tests registration form email validation by entering invalid email format and verifying appropriate error messages

Starting URL: https://alada.vn/tai-khoan/dang-ky.html

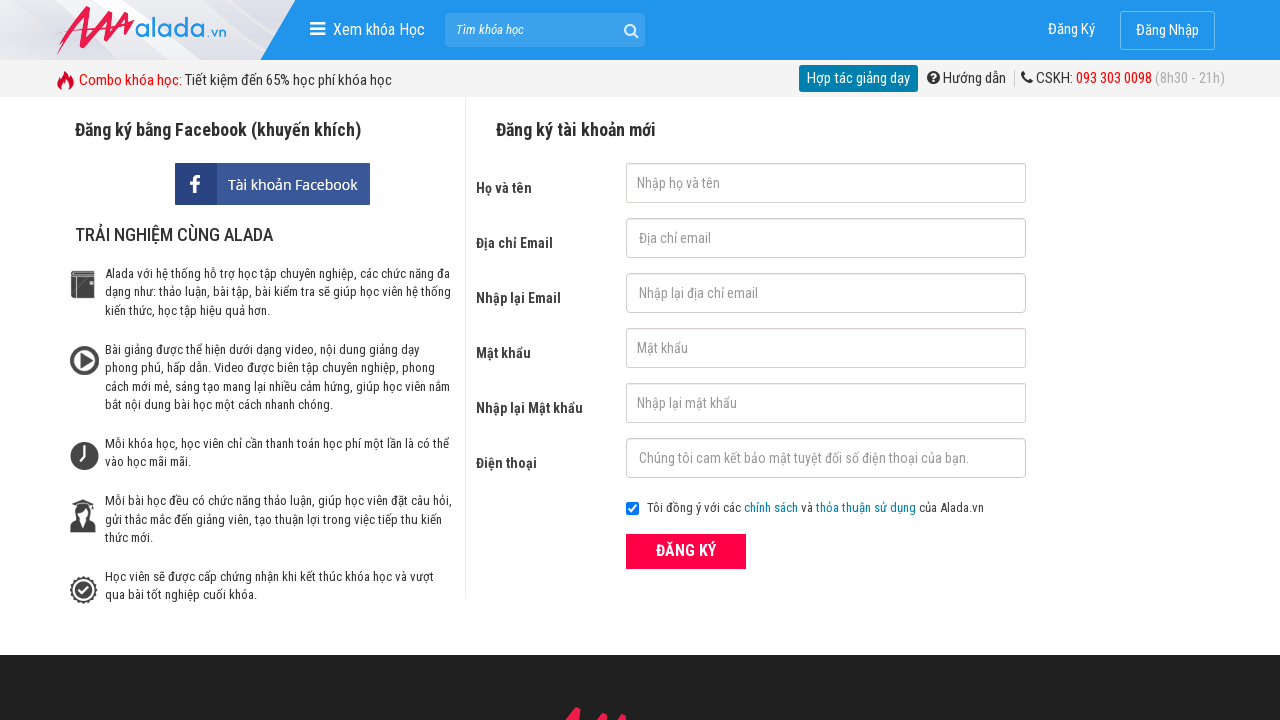

Filled first name field with 'John Kennedy' on #txtFirstname
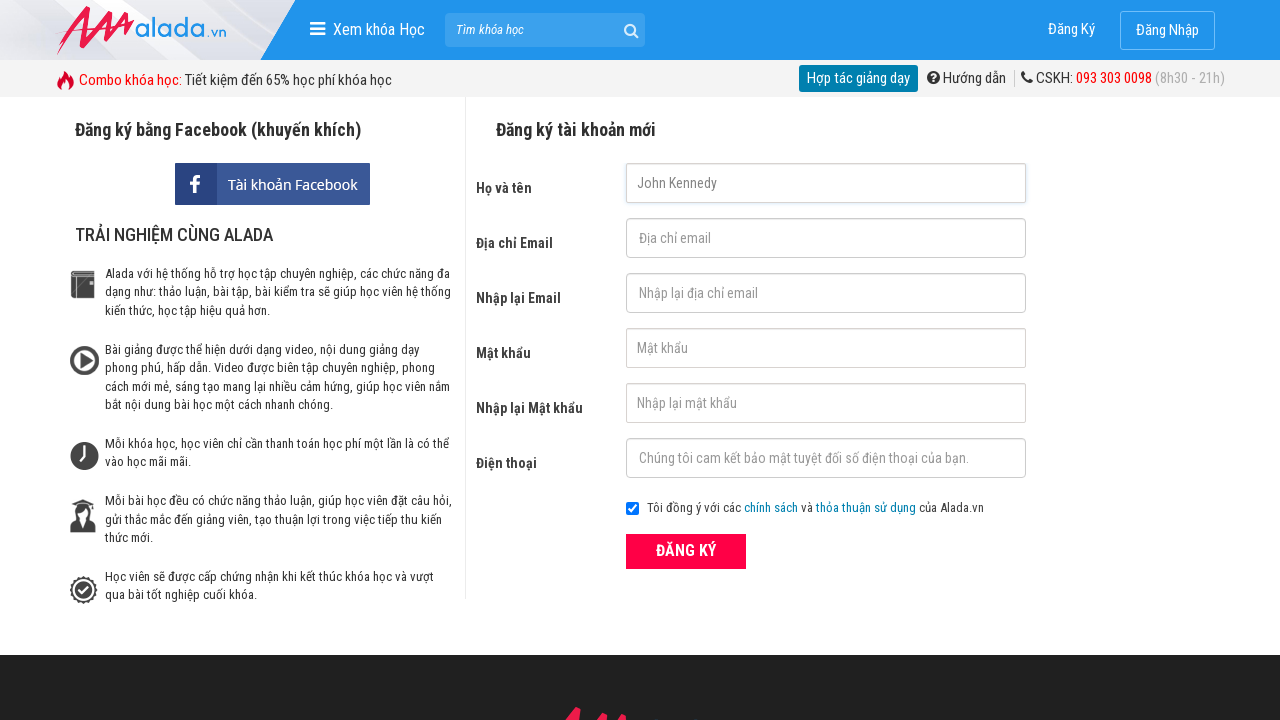

Filled email field with invalid format '123@456@789' on #txtEmail
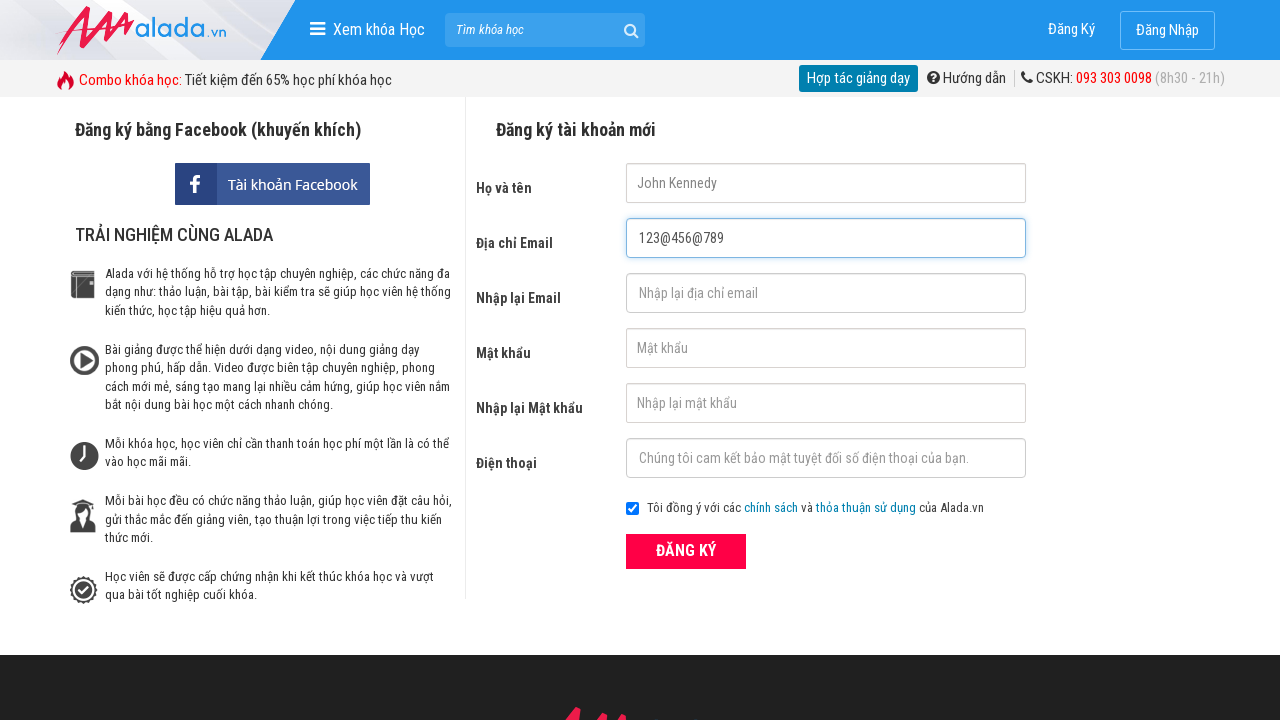

Filled confirm email field with '123@456@789' on #txtCEmail
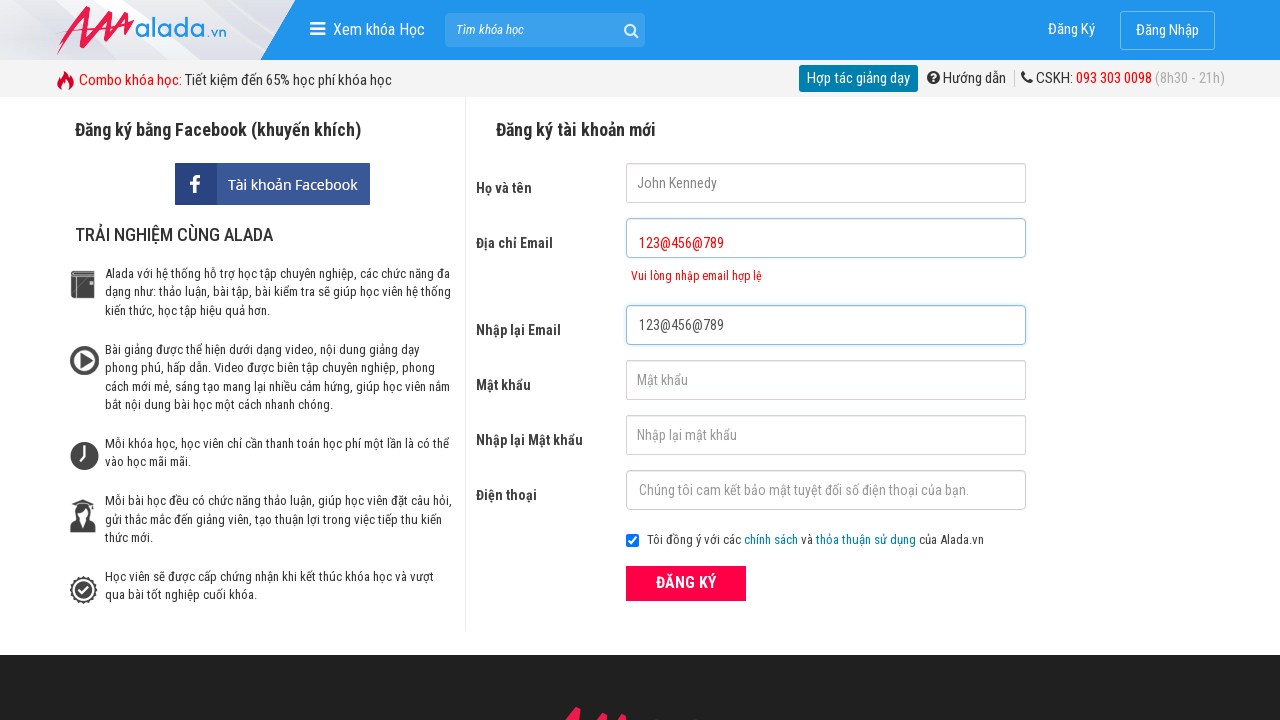

Filled password field with '123456' on #txtPassword
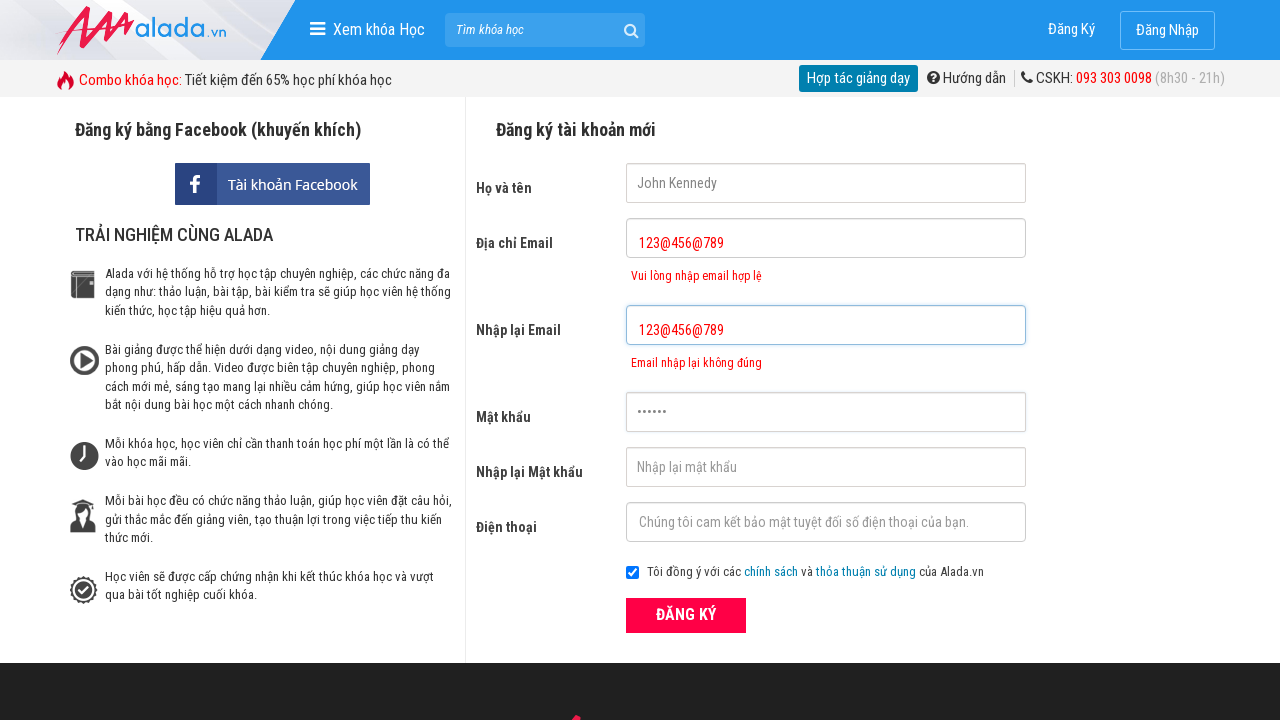

Filled confirm password field with '123456' on #txtCPassword
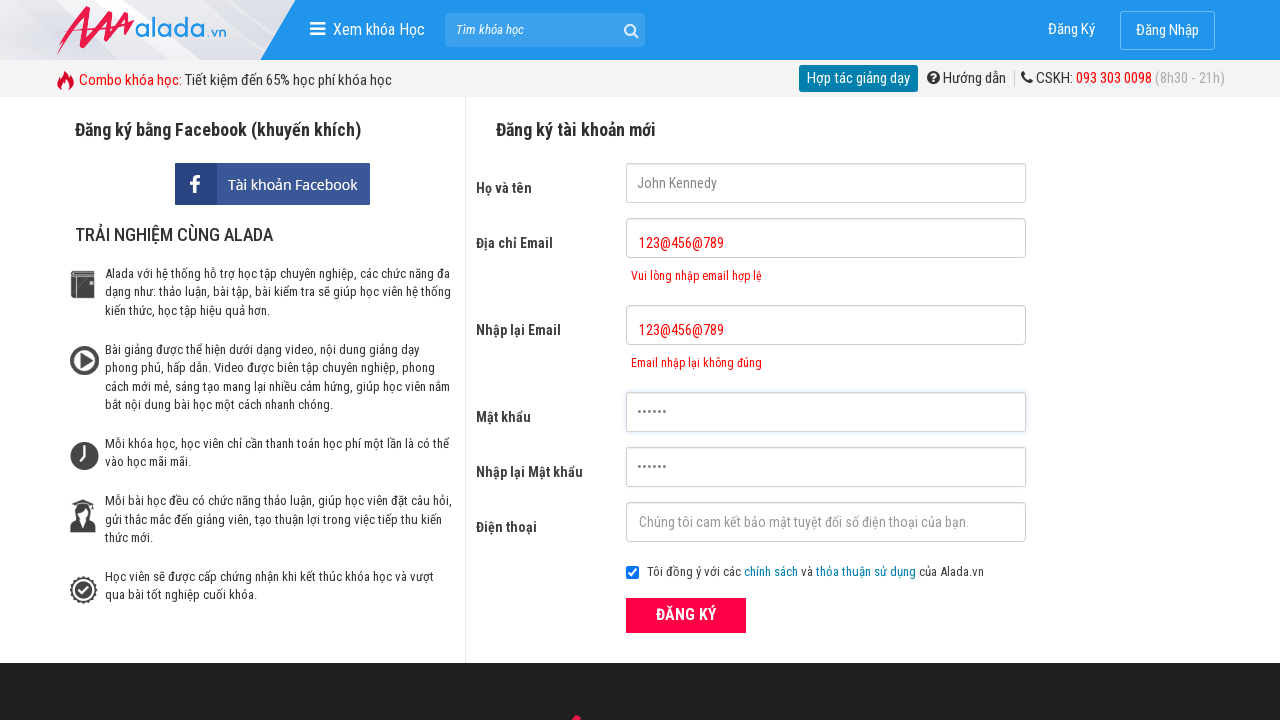

Filled phone field with '0901333333' on #txtPhone
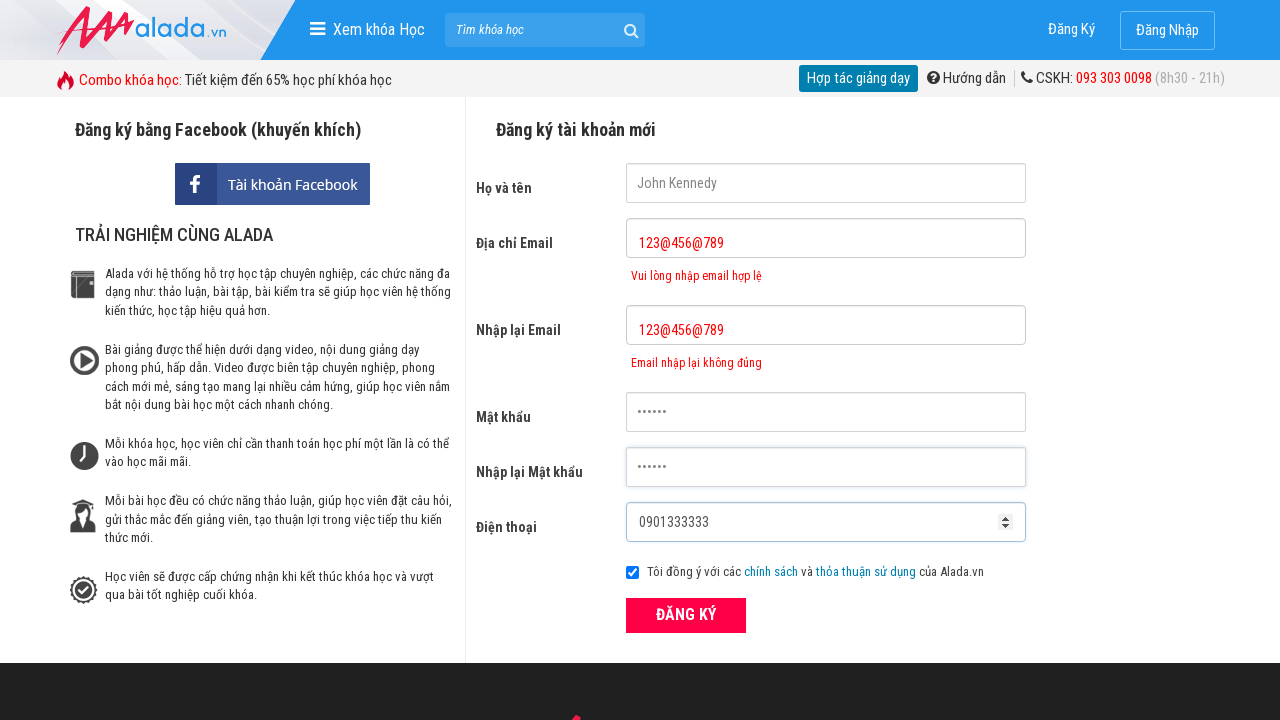

Clicked ĐĂNG KÝ (Register) button to submit form at (686, 615) on xpath=//button[text()='ĐĂNG KÝ' and @type='submit']
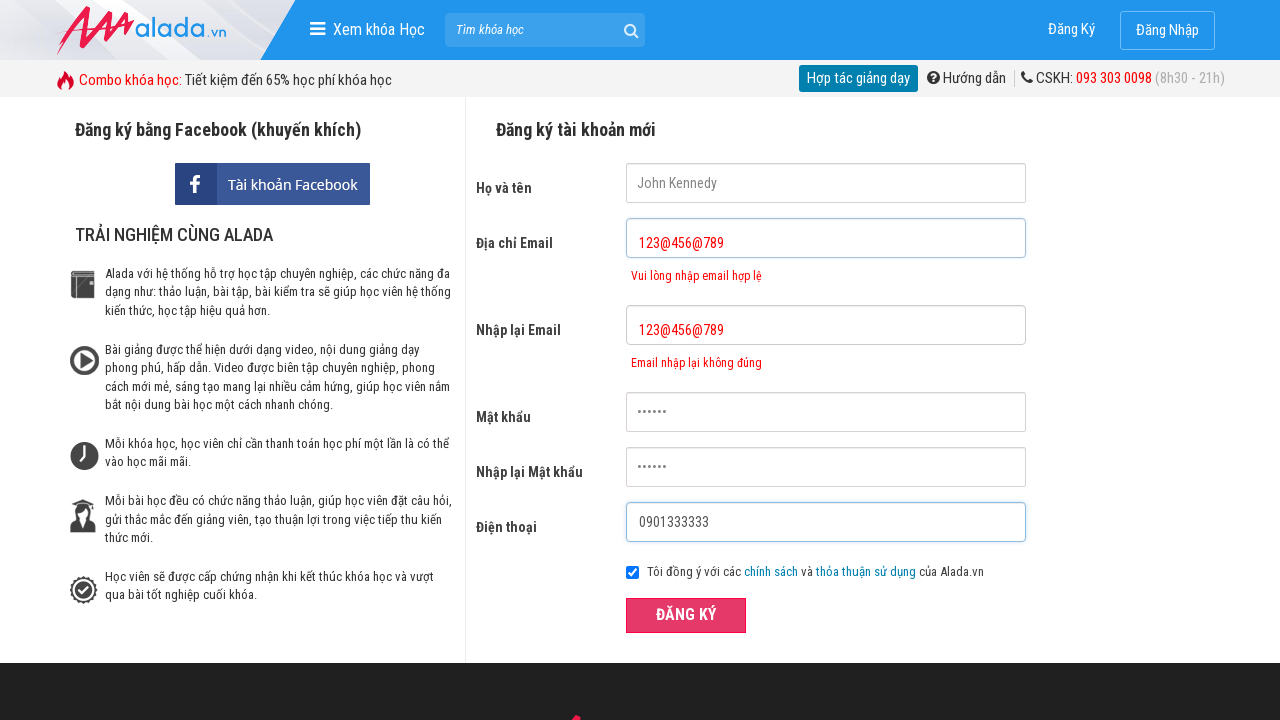

Email error message appeared, validating invalid email format detection
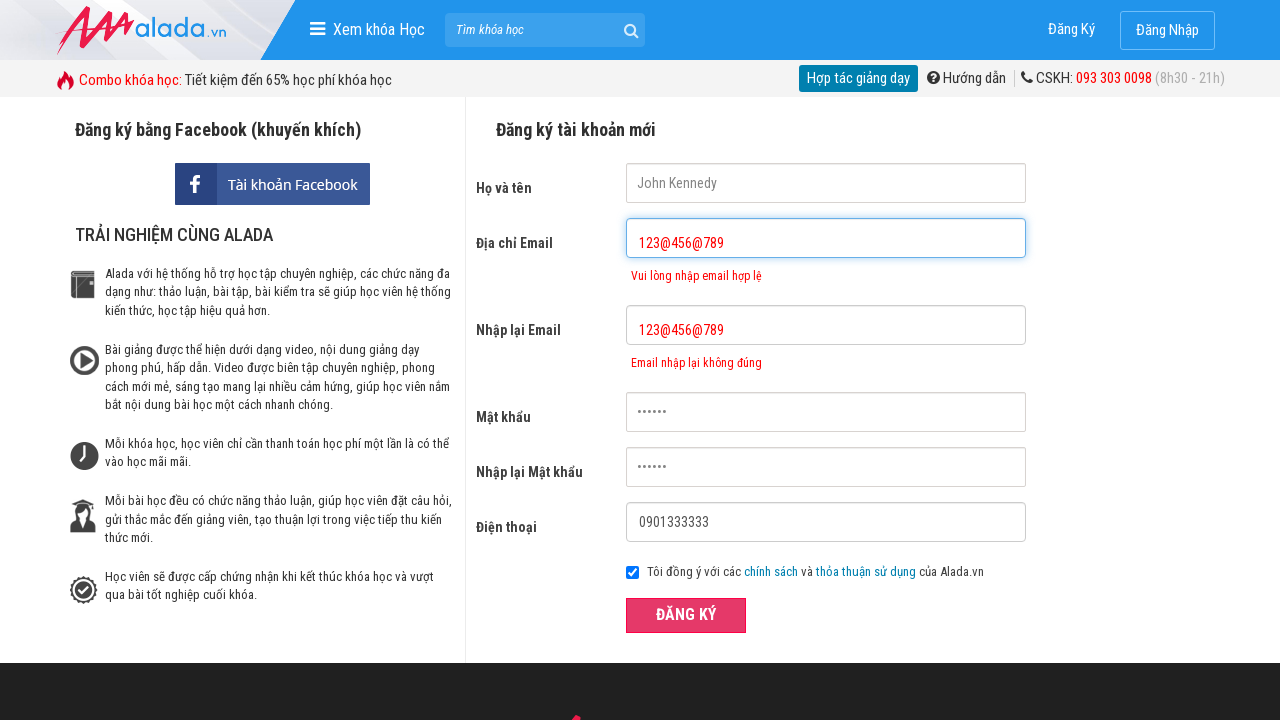

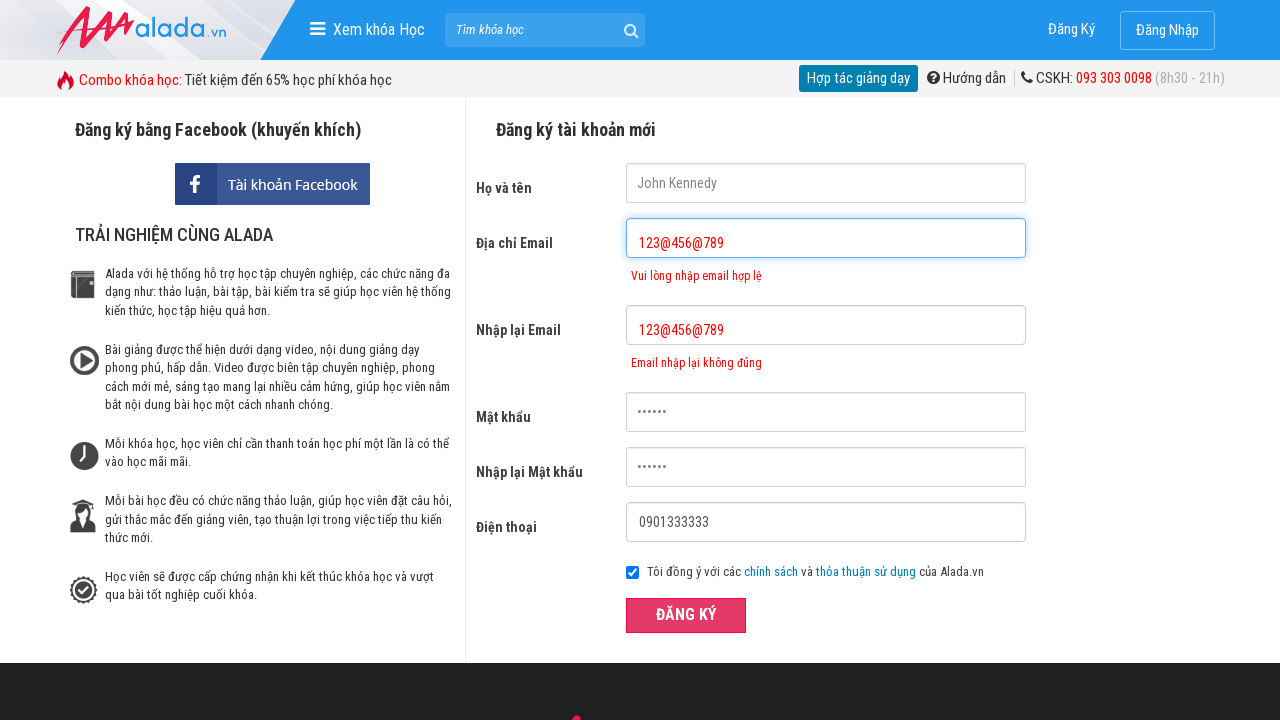